Navigates to a YouTube channel page and waits for video title elements to load, verifying the channel's video content is displayed.

Starting URL: https://www.youtube.com/@ZYFXS

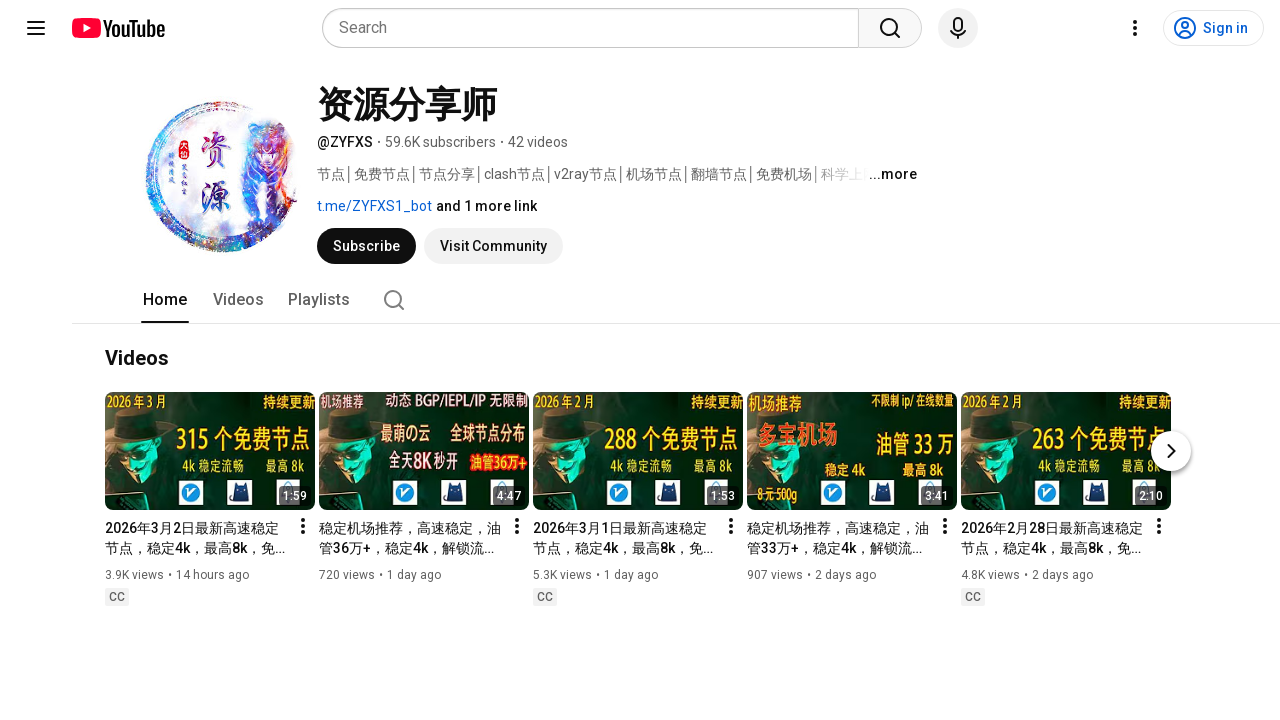

Navigated to YouTube channel https://www.youtube.com/@ZYFXS
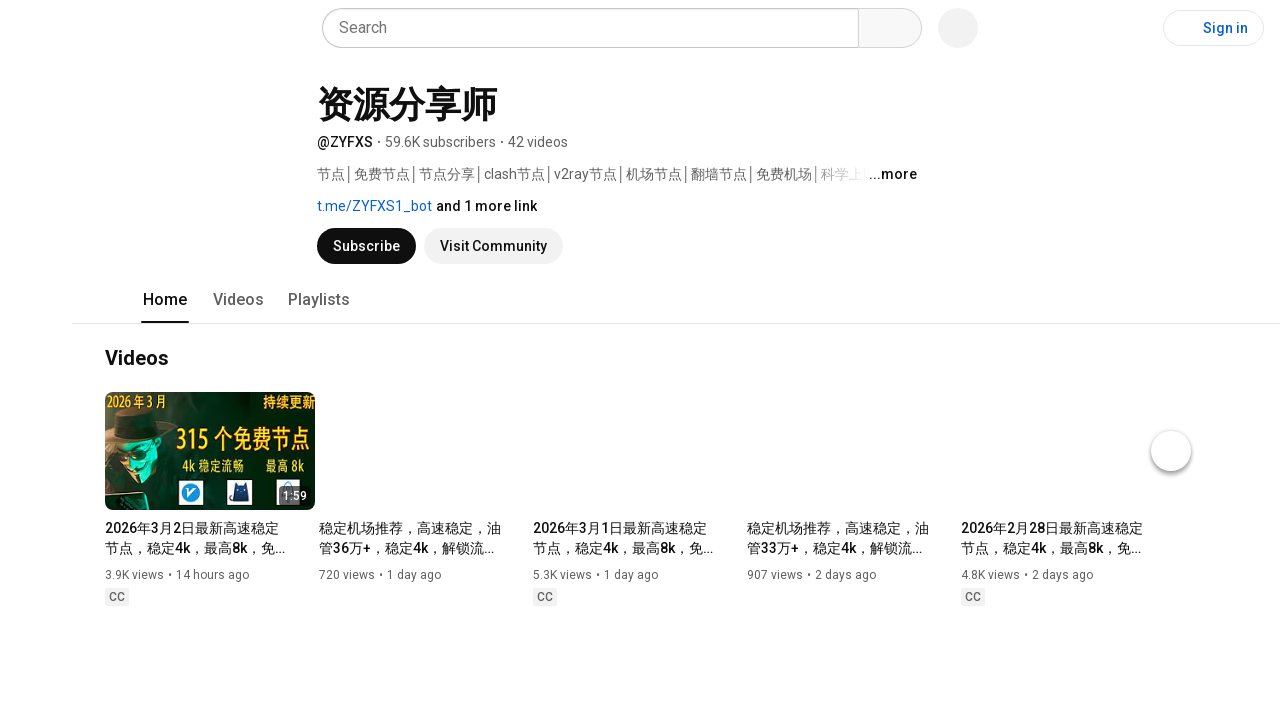

Video title elements loaded on the channel page
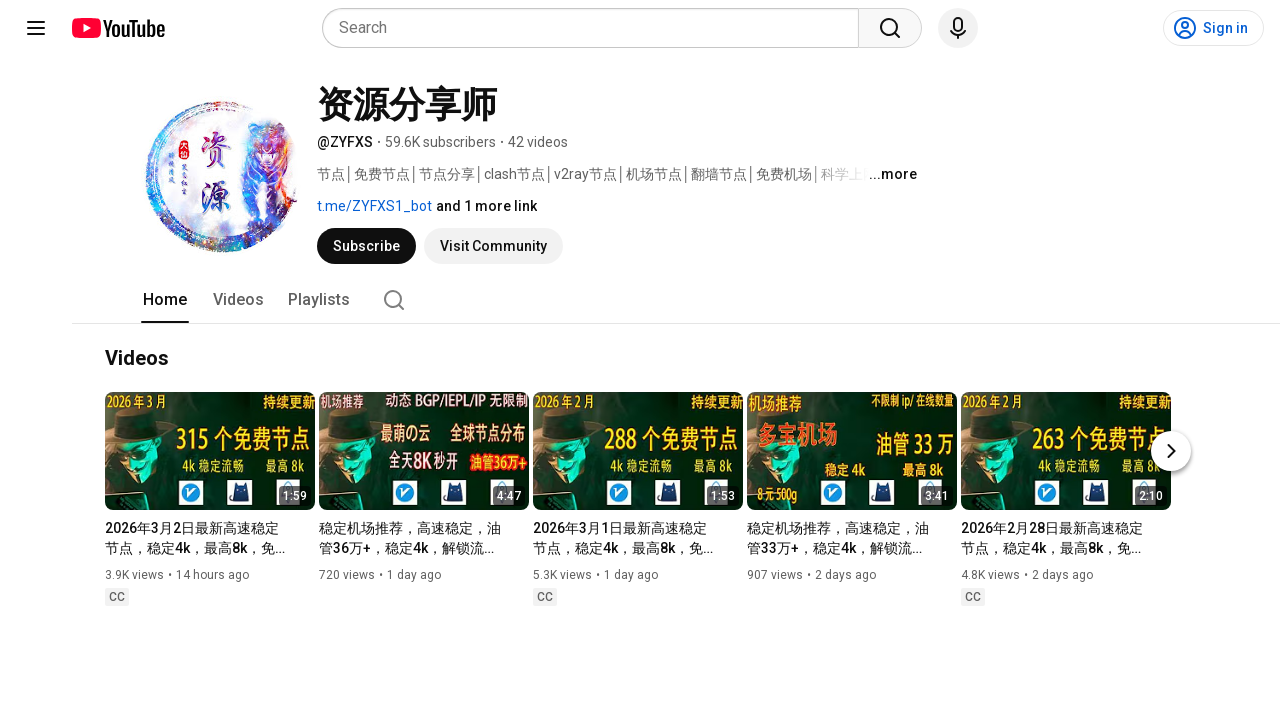

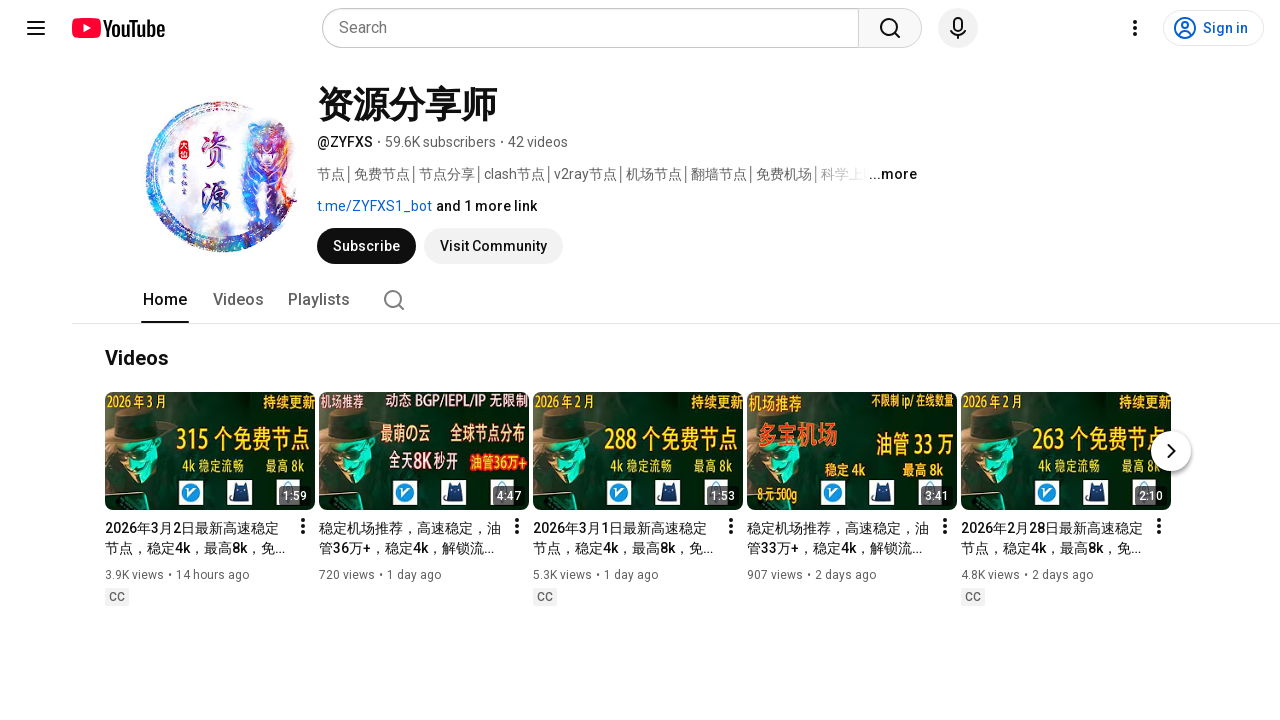